Tests JavaScript confirm dialog by clicking a button that triggers a JS confirm, accepting it, and verifying the result message

Starting URL: https://the-internet.herokuapp.com/javascript_alerts

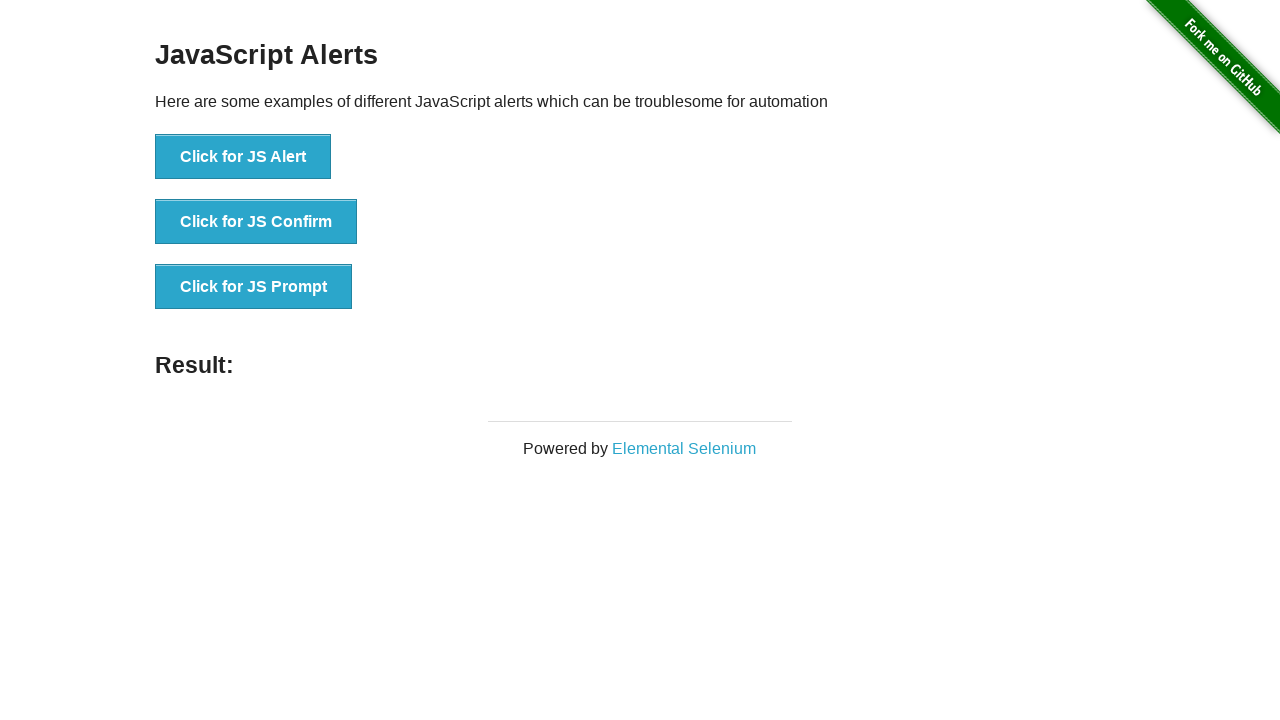

Set up dialog handler to accept confirm dialogs
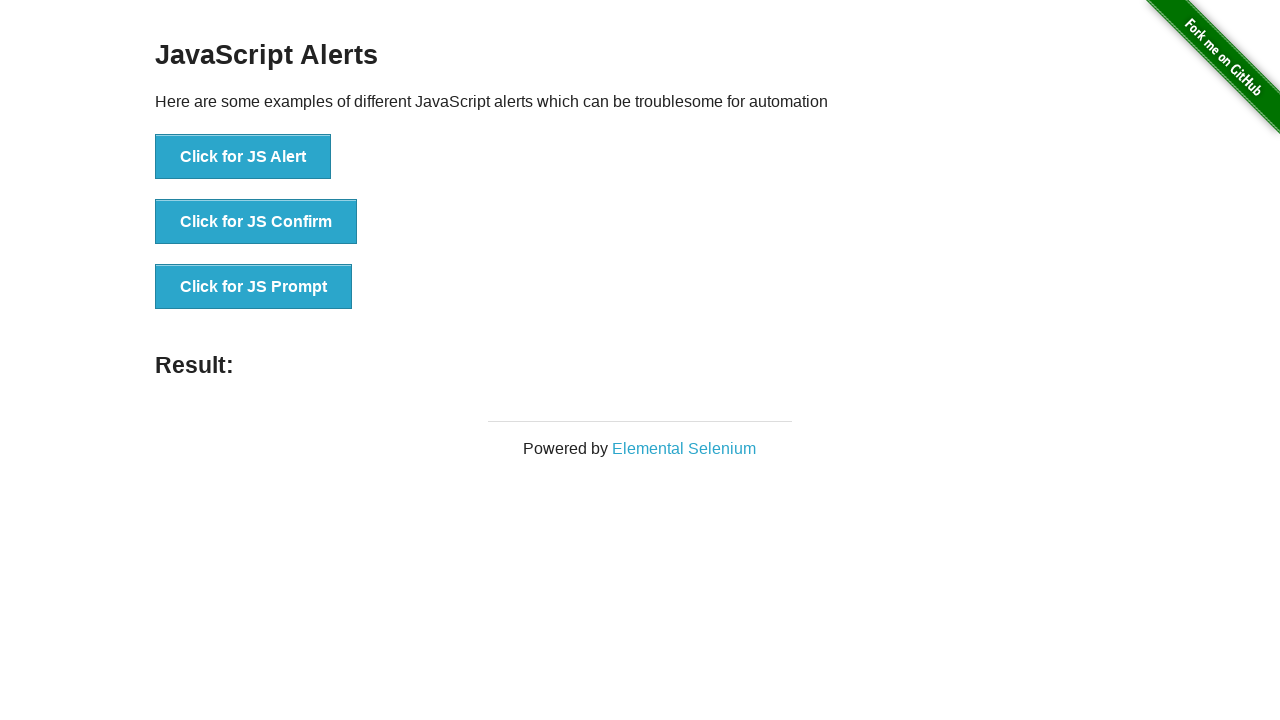

Clicked the JS Confirm button at (256, 222) on button[onclick='jsConfirm()']
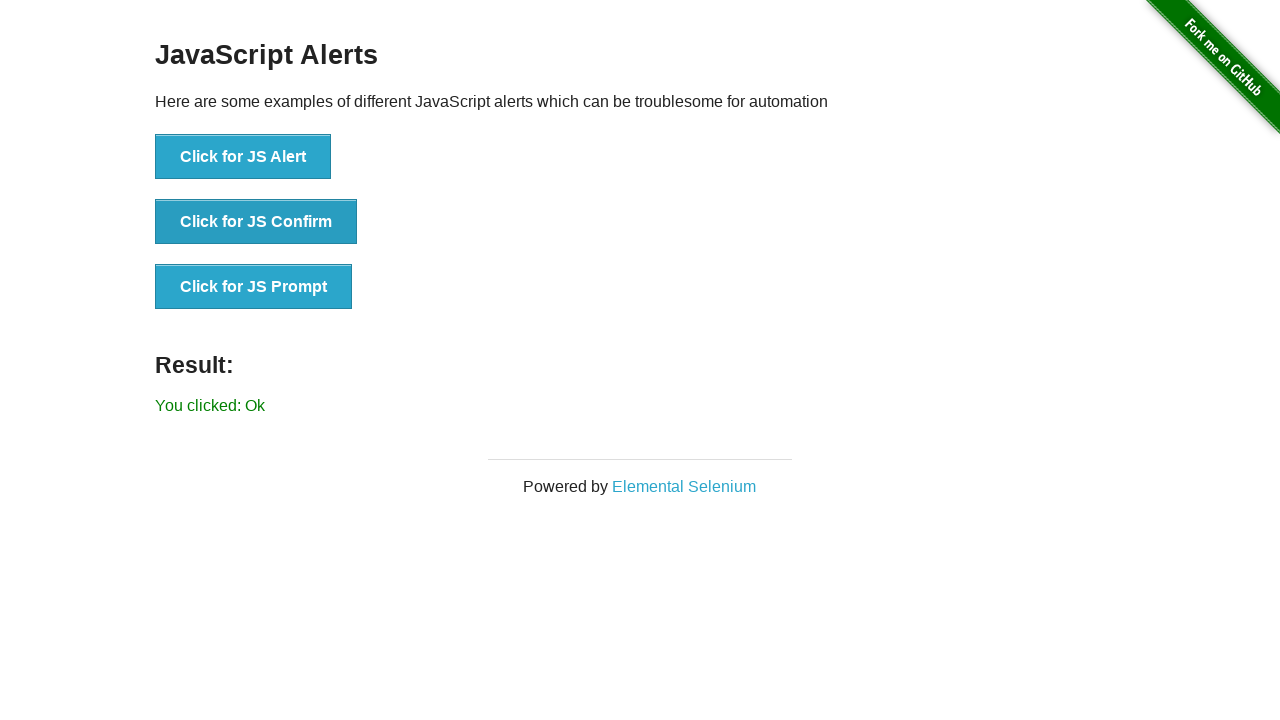

Result message element loaded
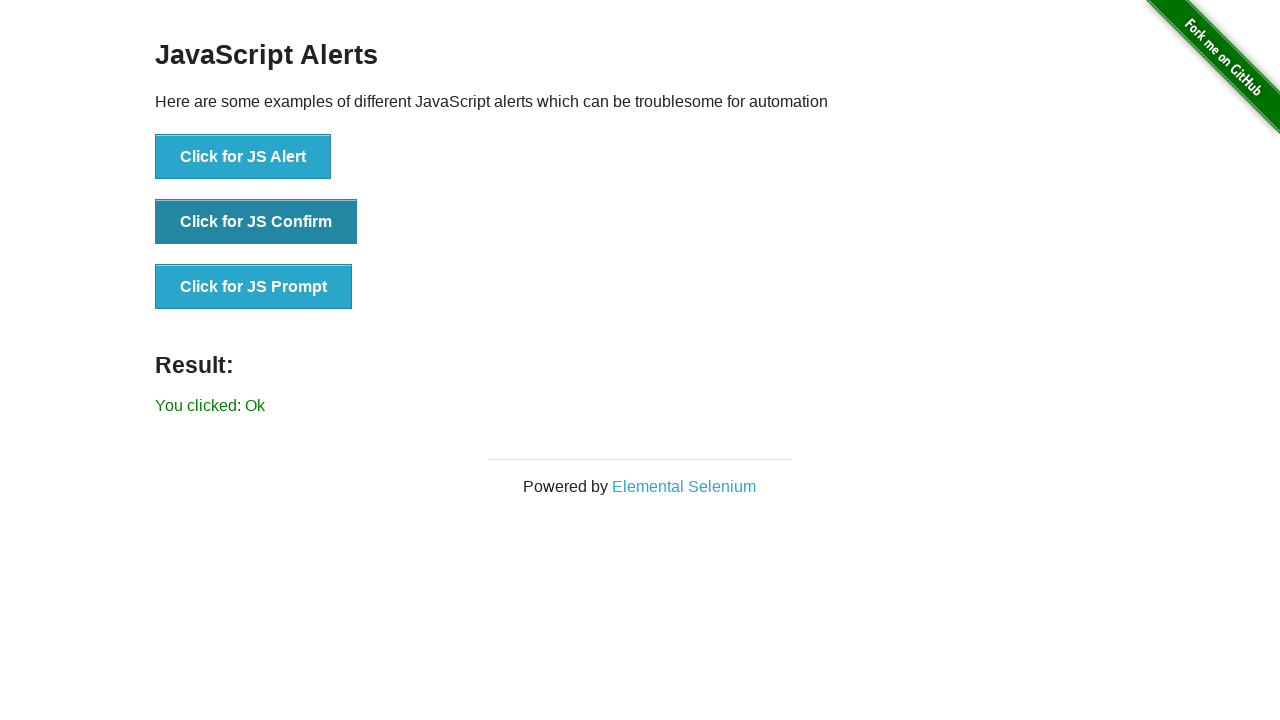

Retrieved result message text content
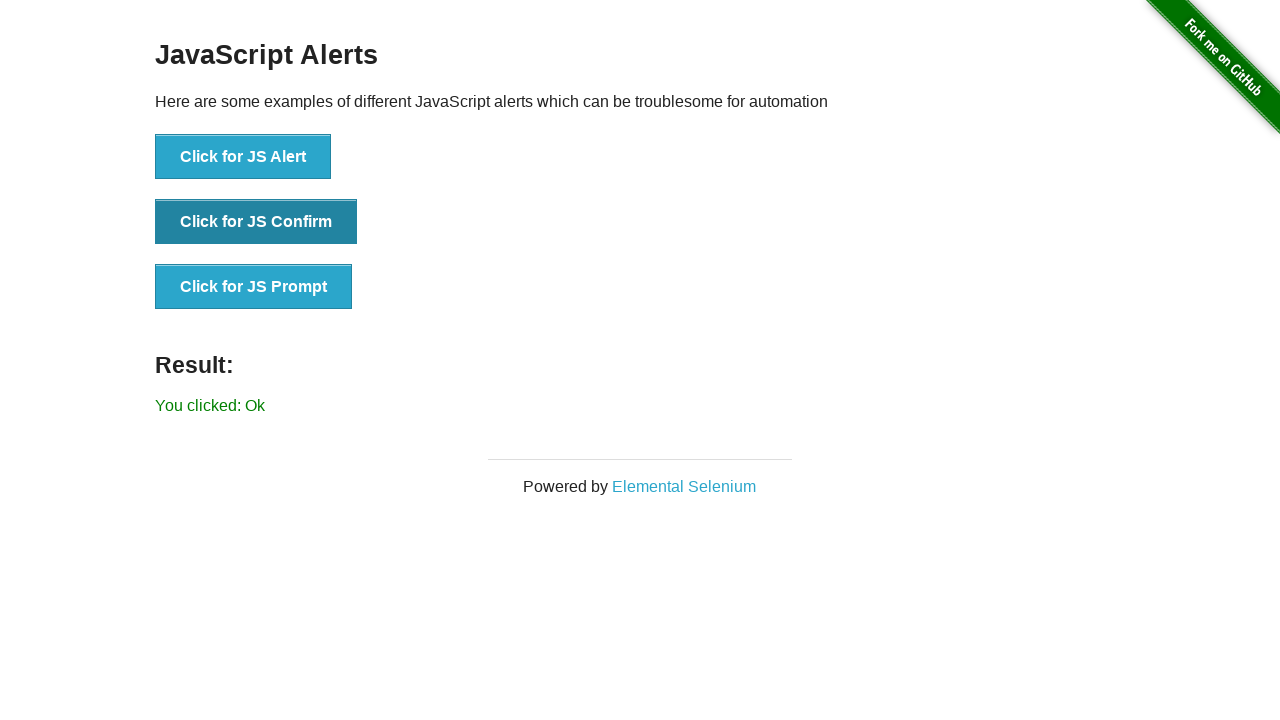

Verified result message equals 'You clicked: Ok'
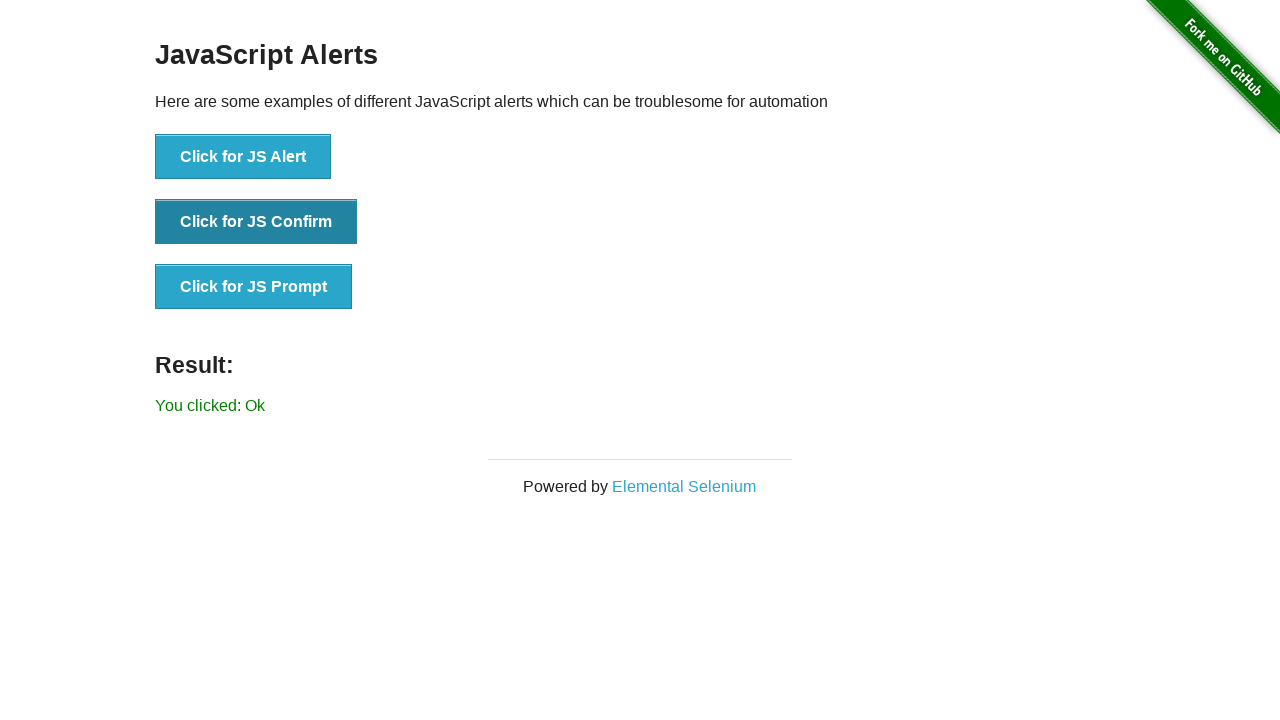

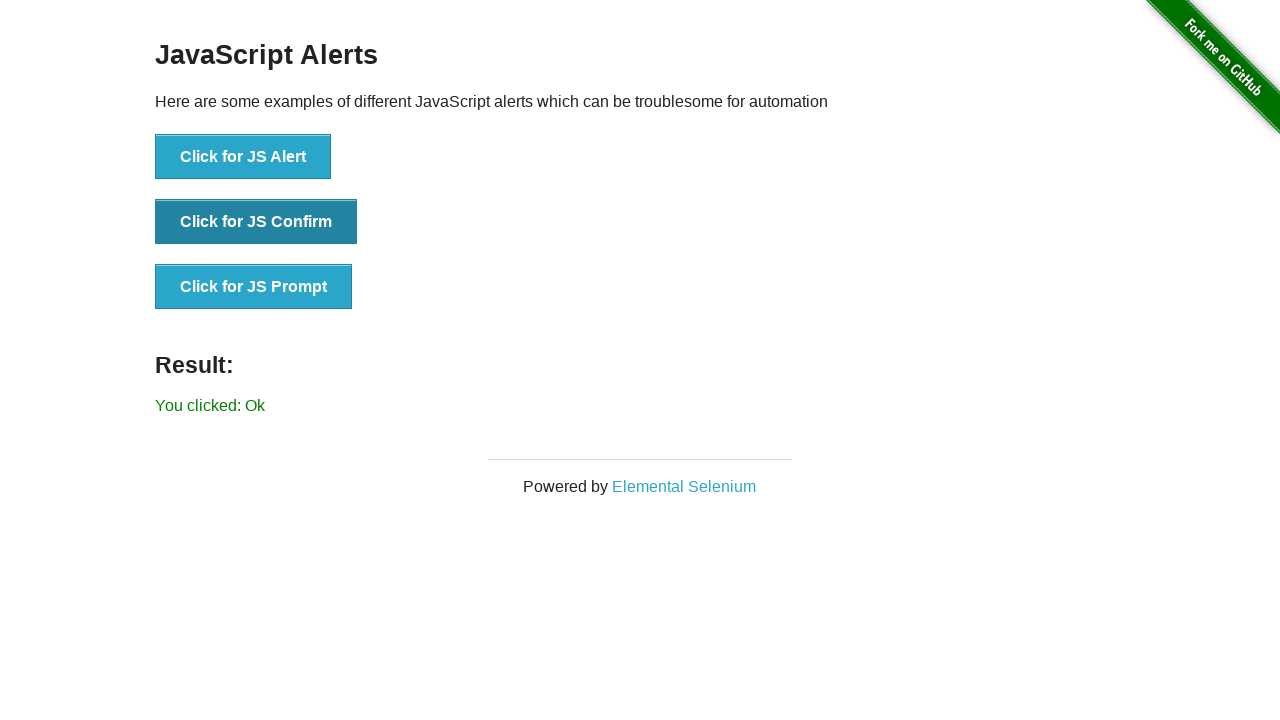